Navigates to Lenskart website homepage and loads the page

Starting URL: https://www.lenskart.com/

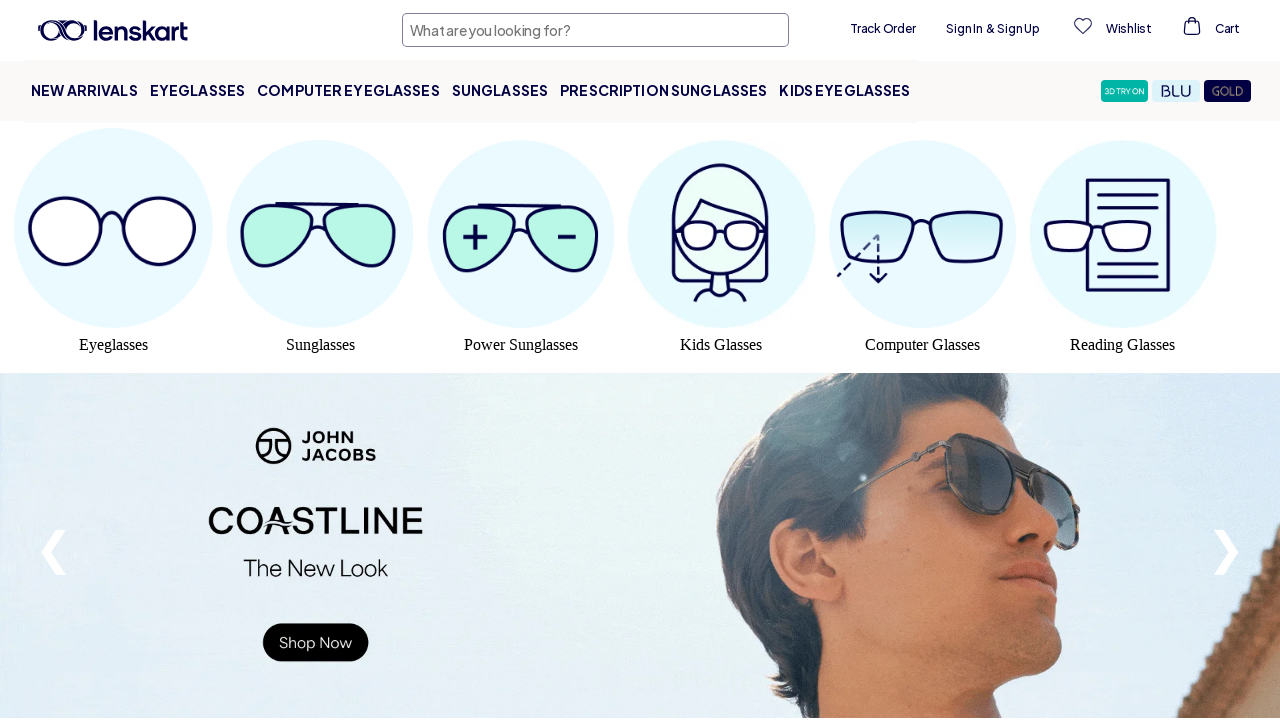

Waited for Lenskart homepage to load (domcontentloaded)
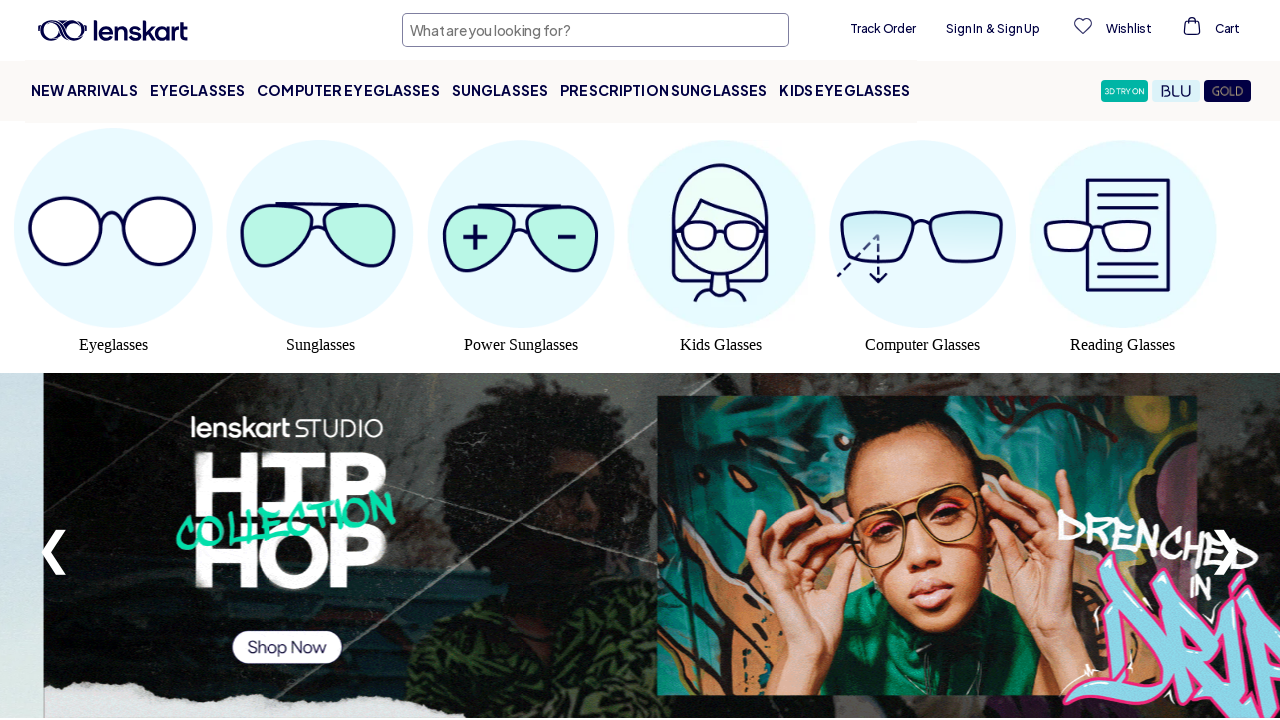

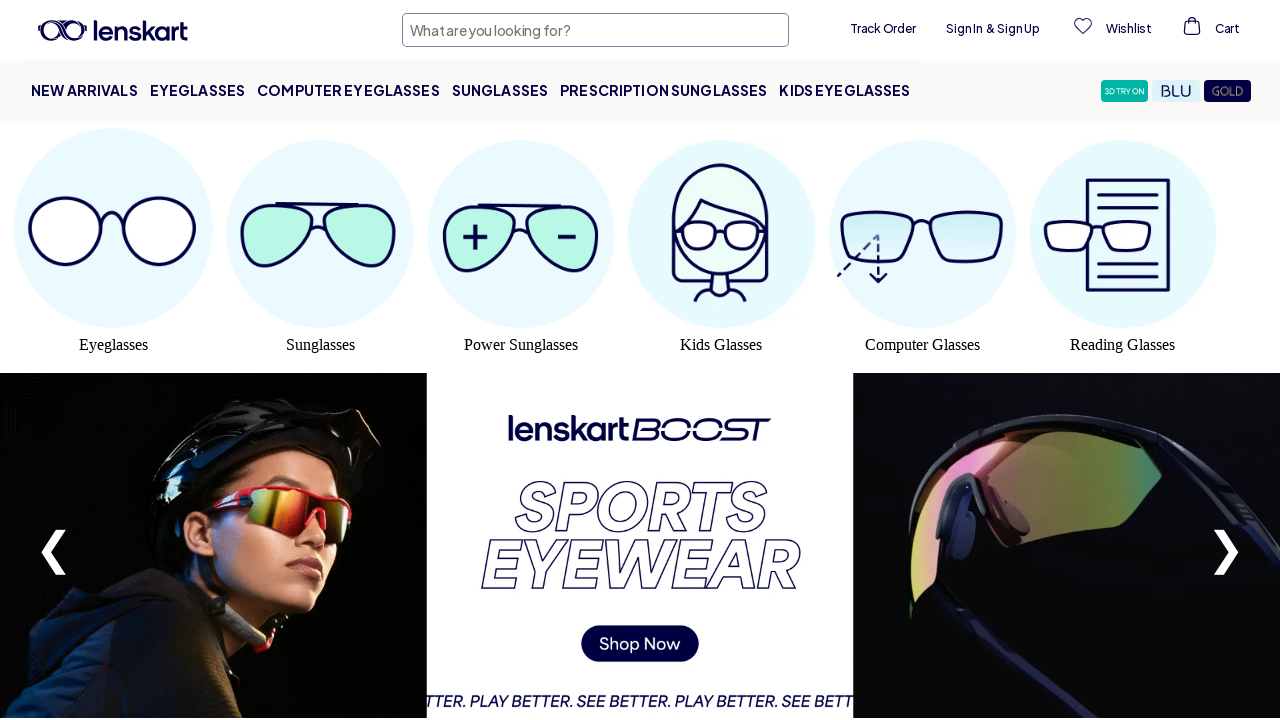